Tests alert handling by clicking a button that triggers a delayed alert and then accepting it

Starting URL: https://demoqa.com/alerts

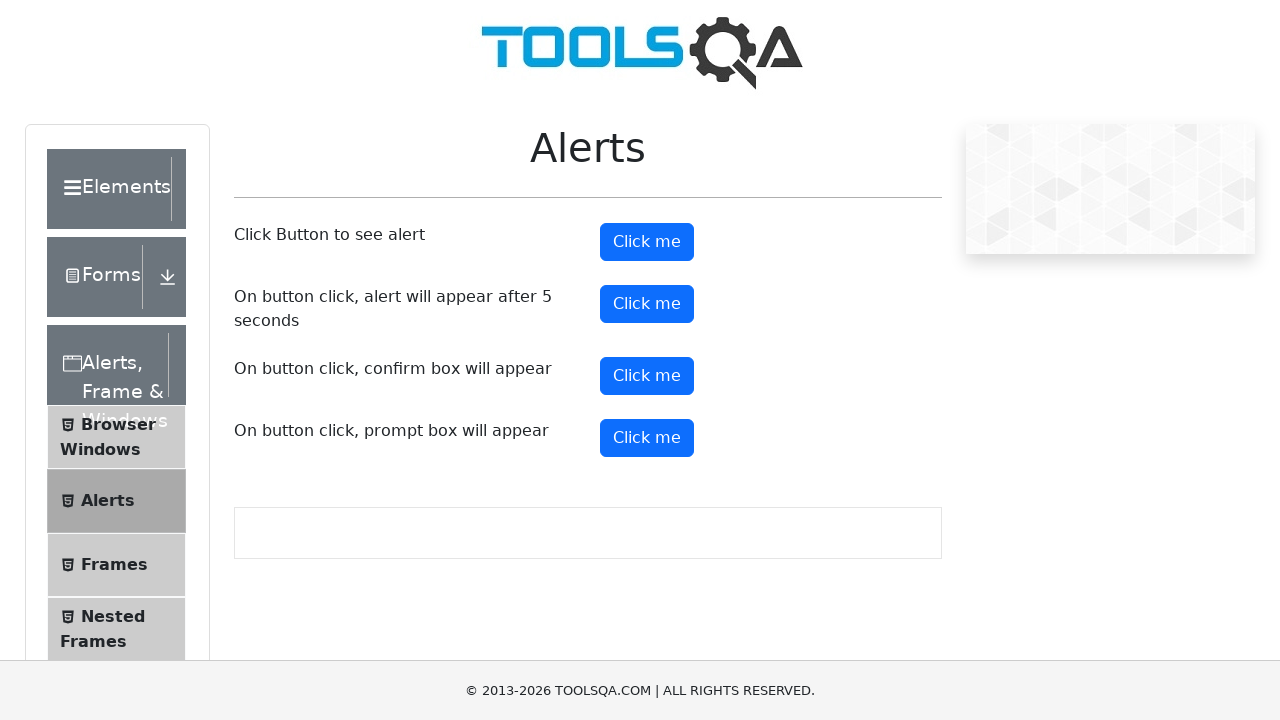

Clicked button to trigger delayed alert at (647, 304) on button#timerAlertButton
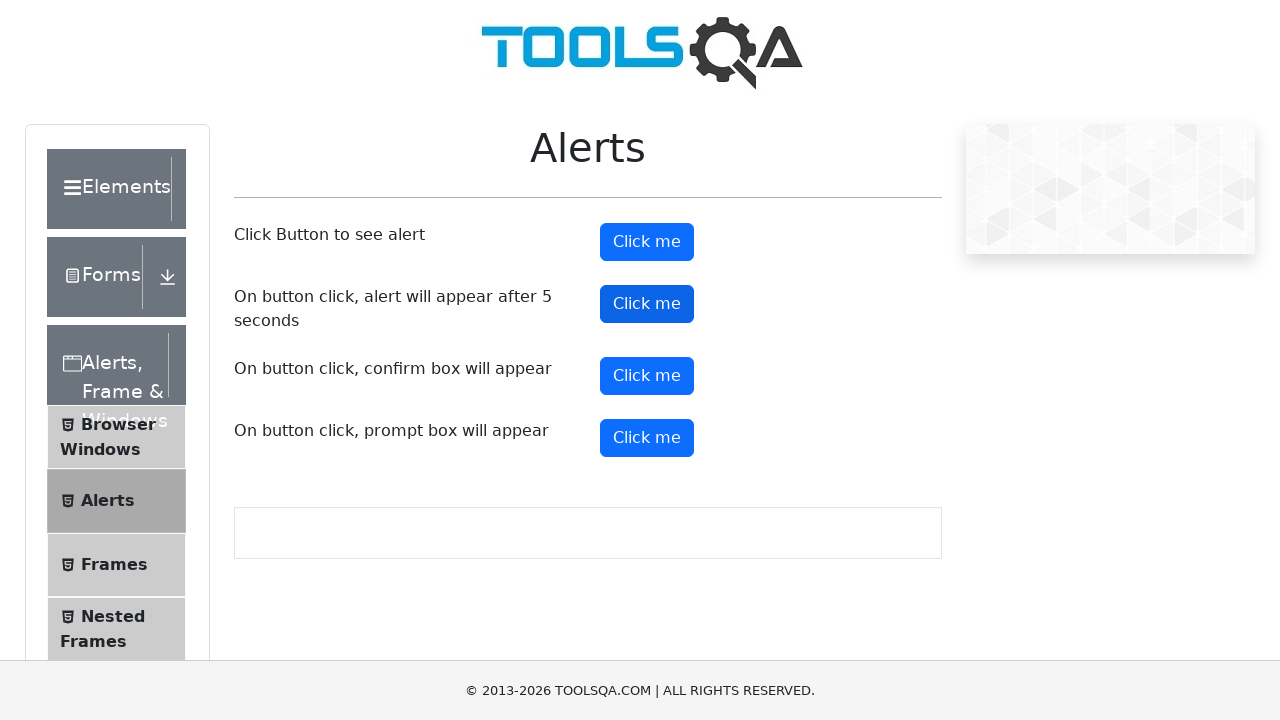

Waited 5 seconds for alert to appear
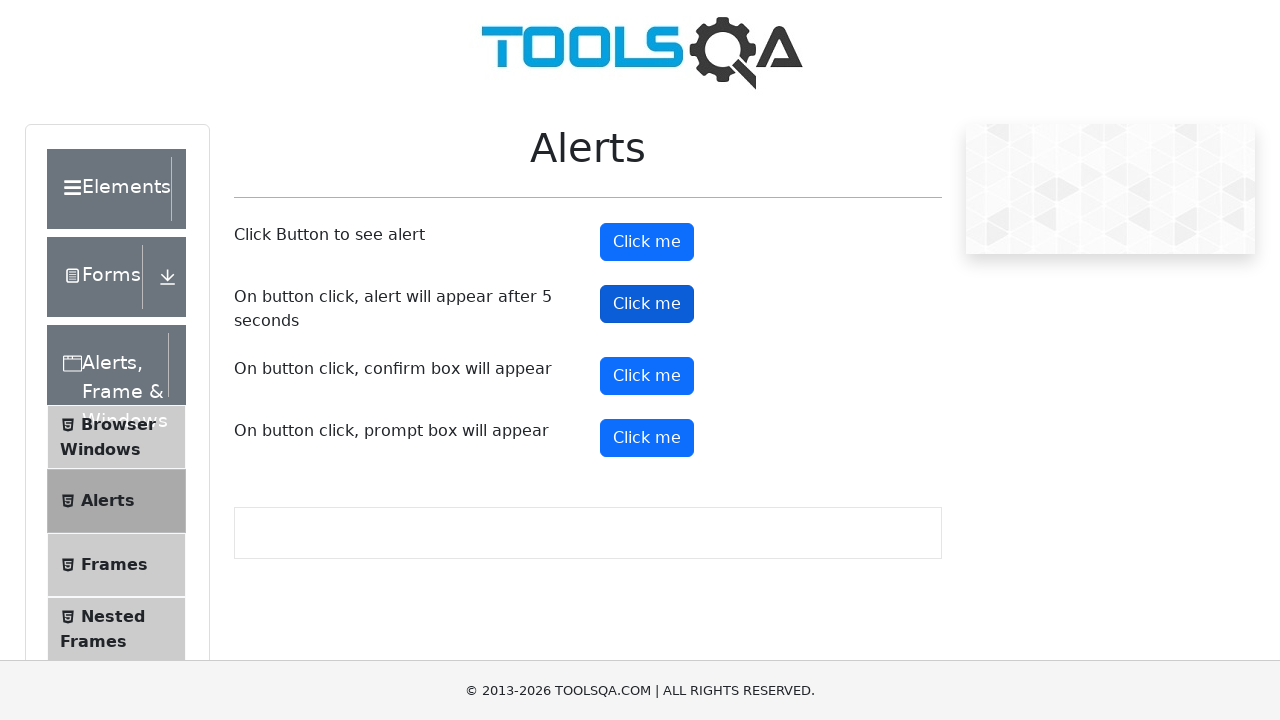

Set up dialog handler to accept alerts
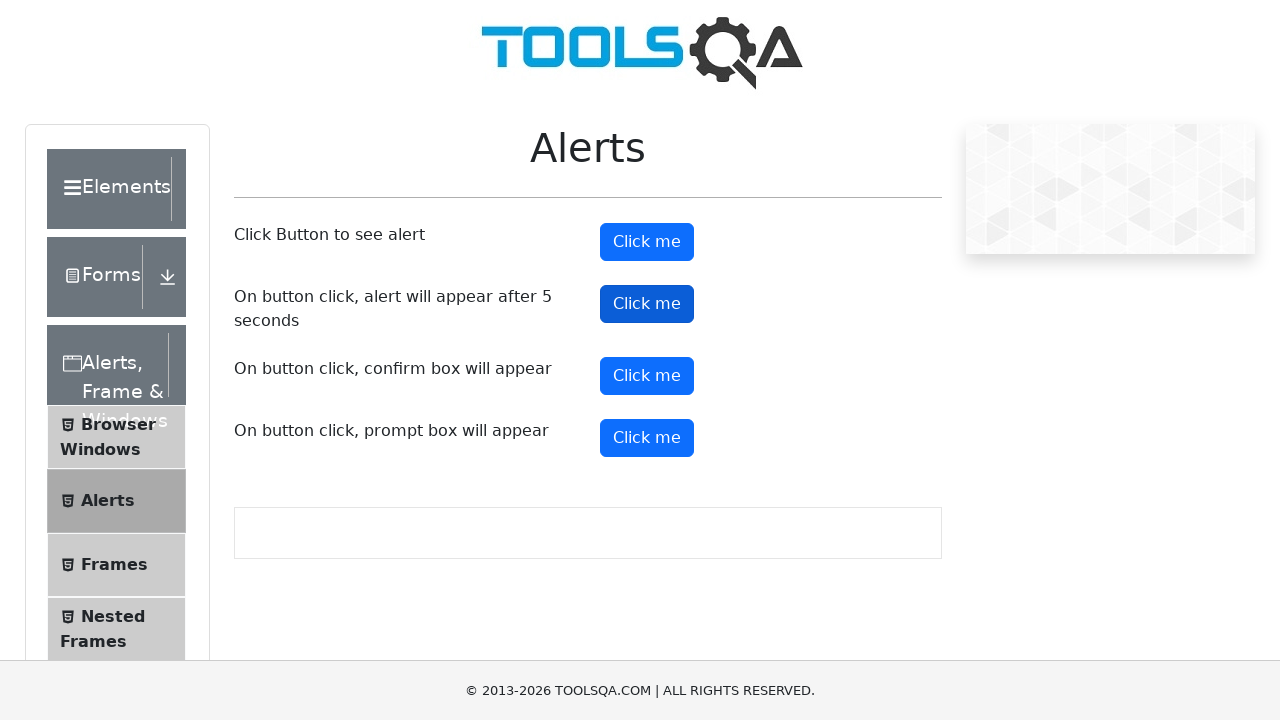

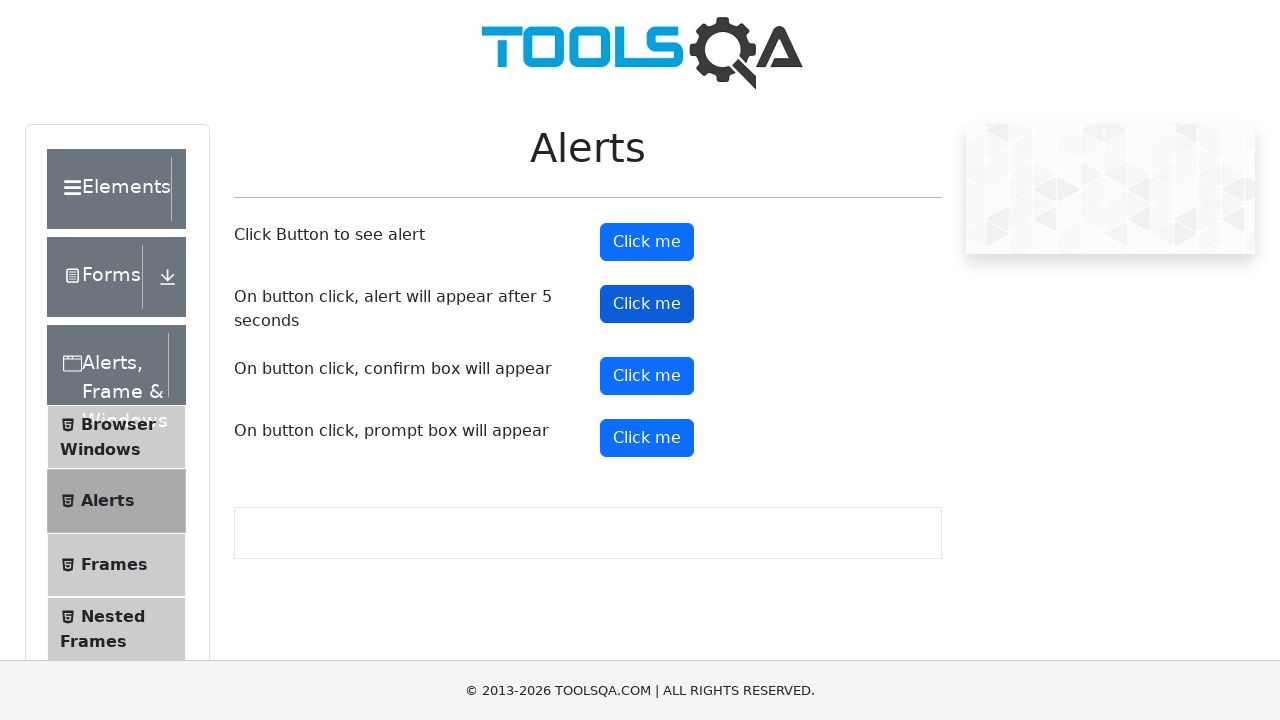